Tests clicking on a button with a dynamic class attribute on the UI Testing Playground site. The test clicks the blue (primary) button to verify element selection by class name works correctly.

Starting URL: http://uitestingplayground.com/classattr

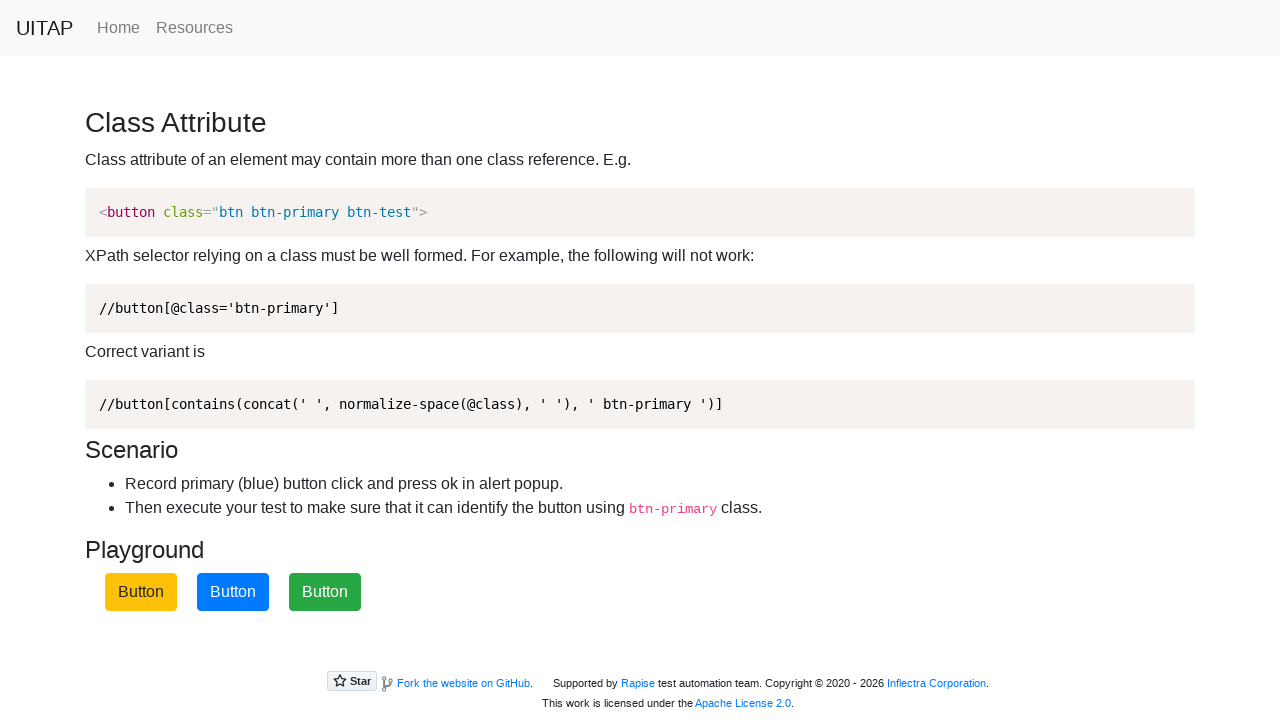

Clicked the blue primary button with class 'btn-primary' at (233, 592) on .btn-primary
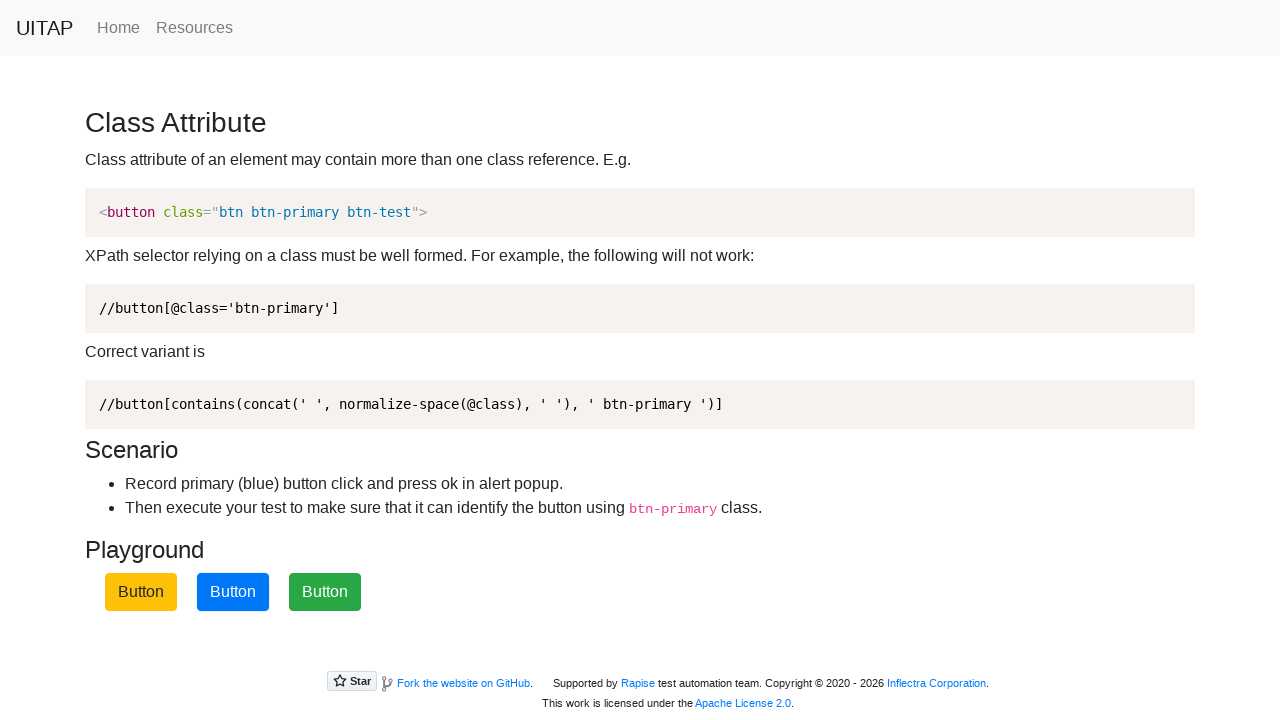

Waited 1 second for alert to appear
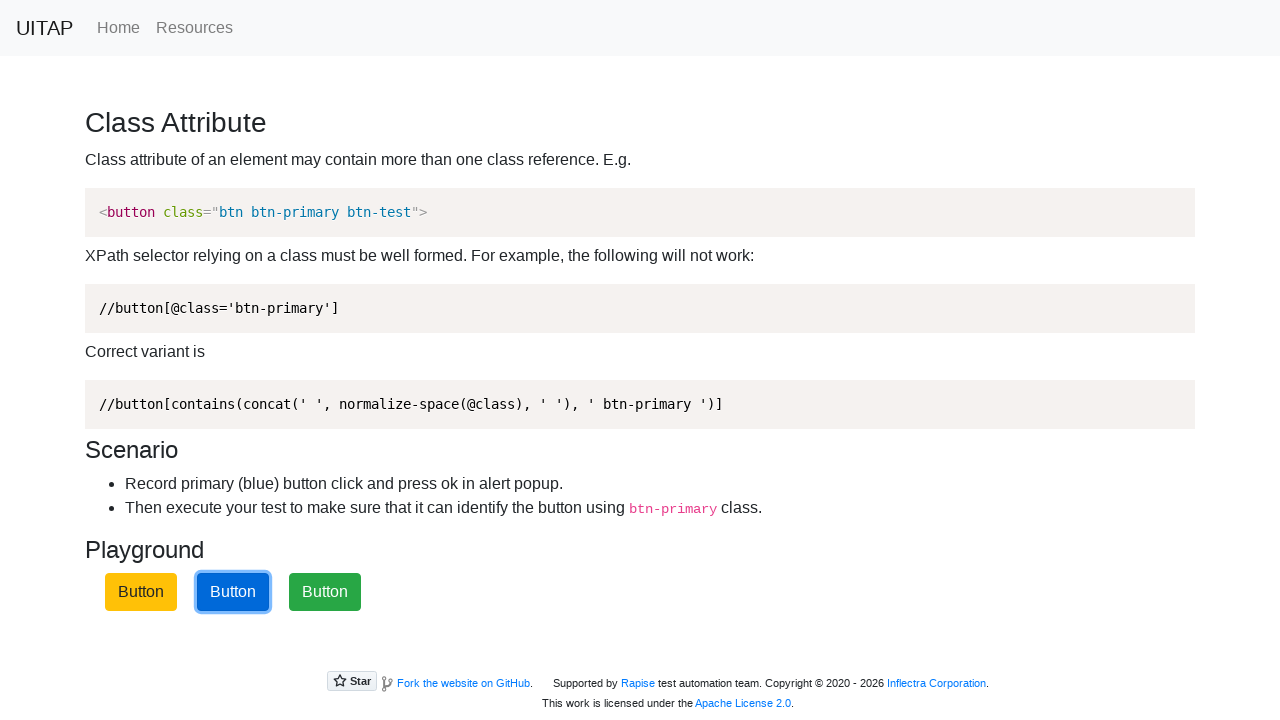

Set up dialog handler to accept alerts
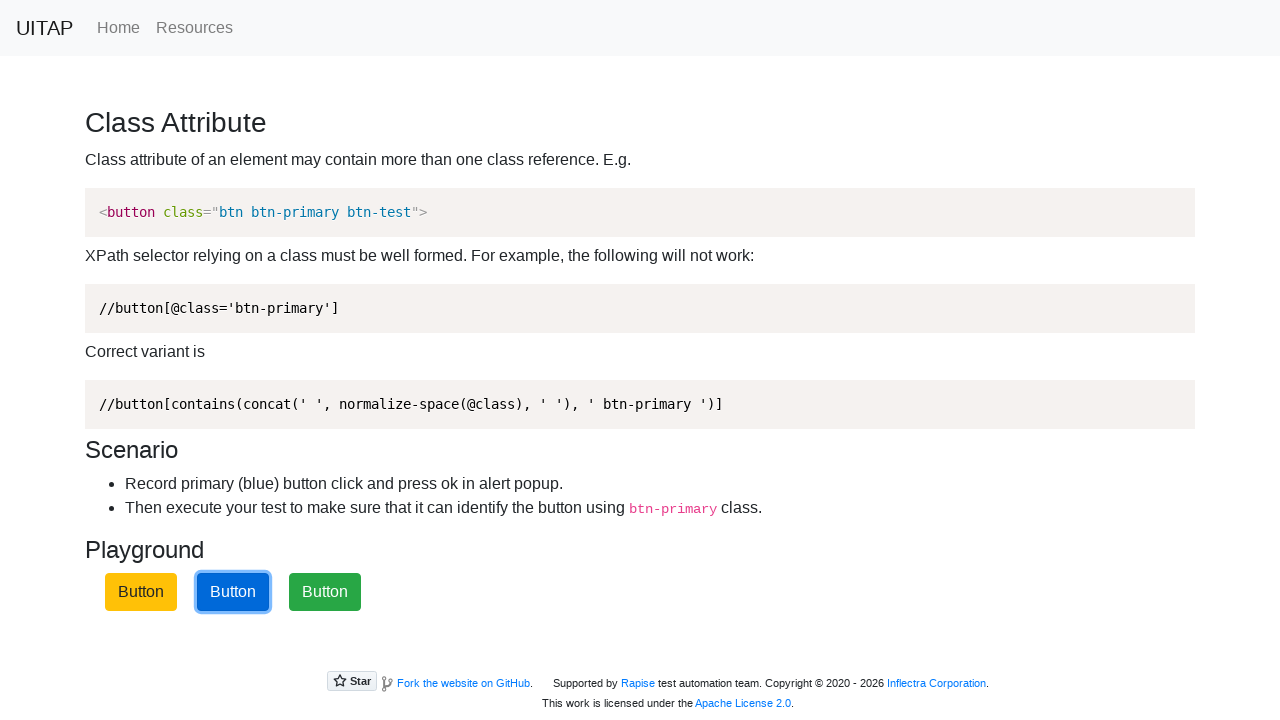

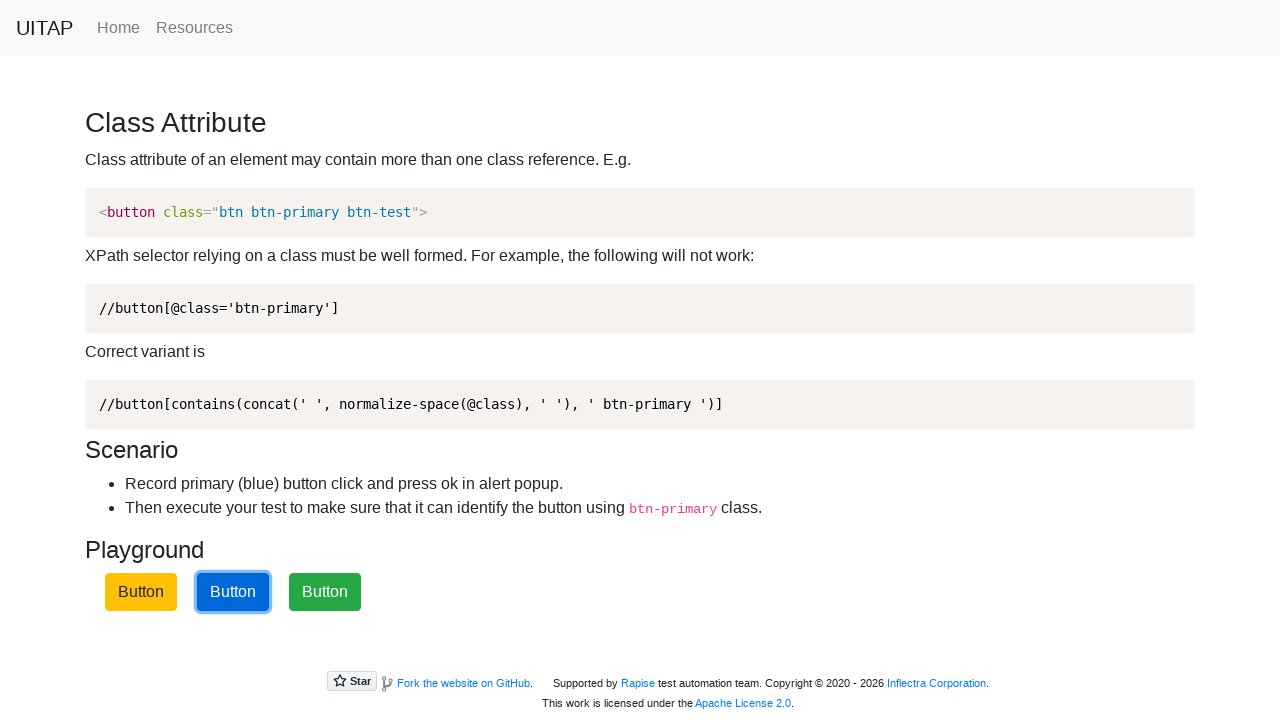